Practices various Selenium locator strategies on a demo site by filling a login form, triggering an error, then navigating to the password reset form and filling it out with sample data.

Starting URL: https://rahulshettyacademy.com/locatorspractice/

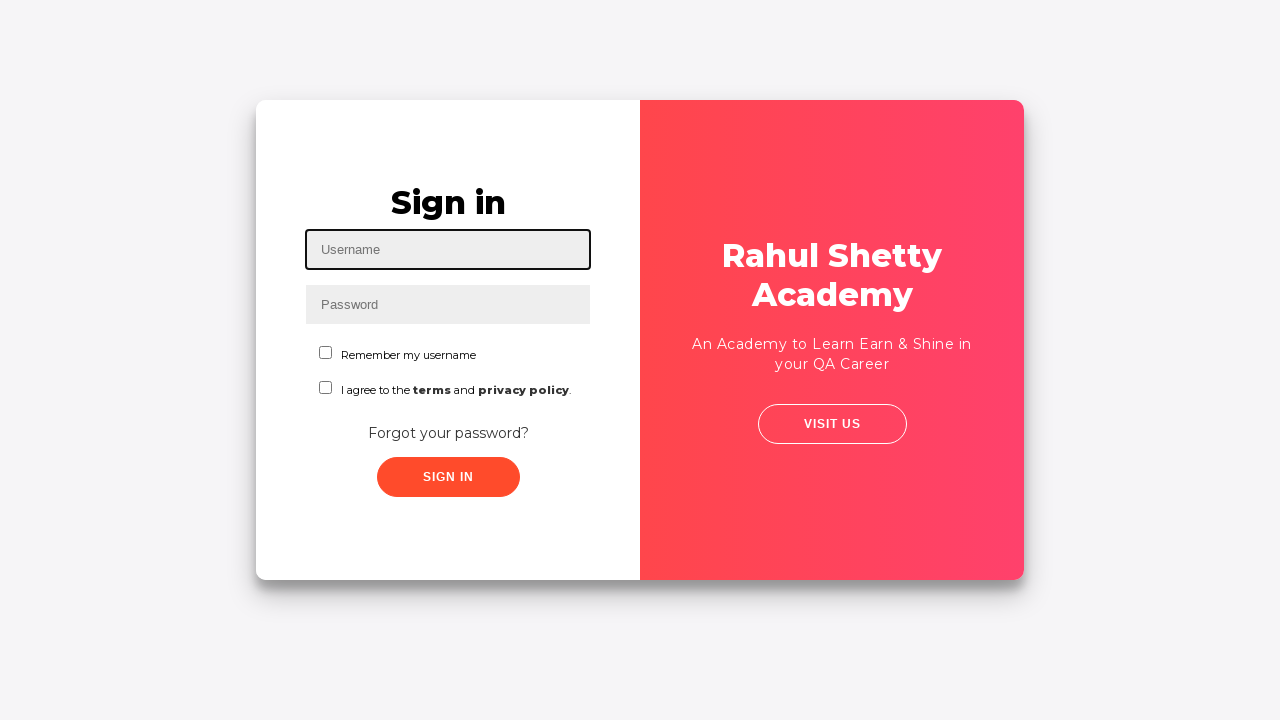

Navigated to login practice page
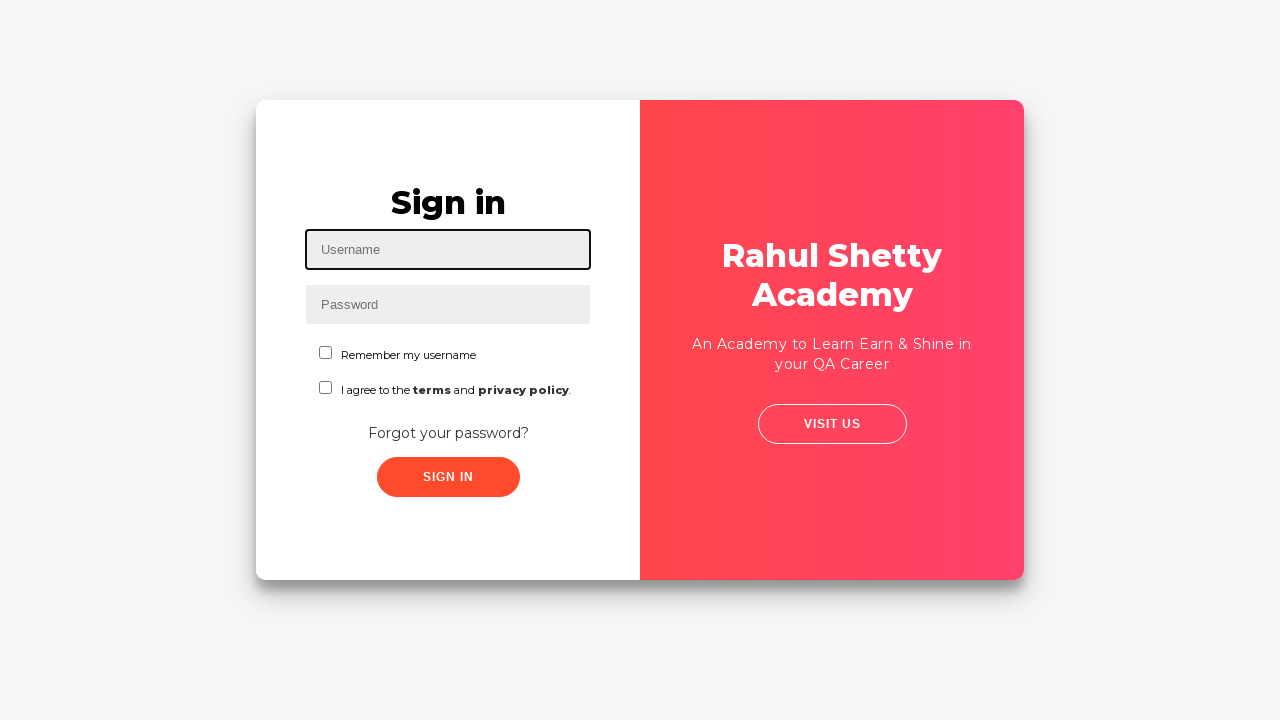

Entered username 'Divyanshu' in login form on #inputUsername
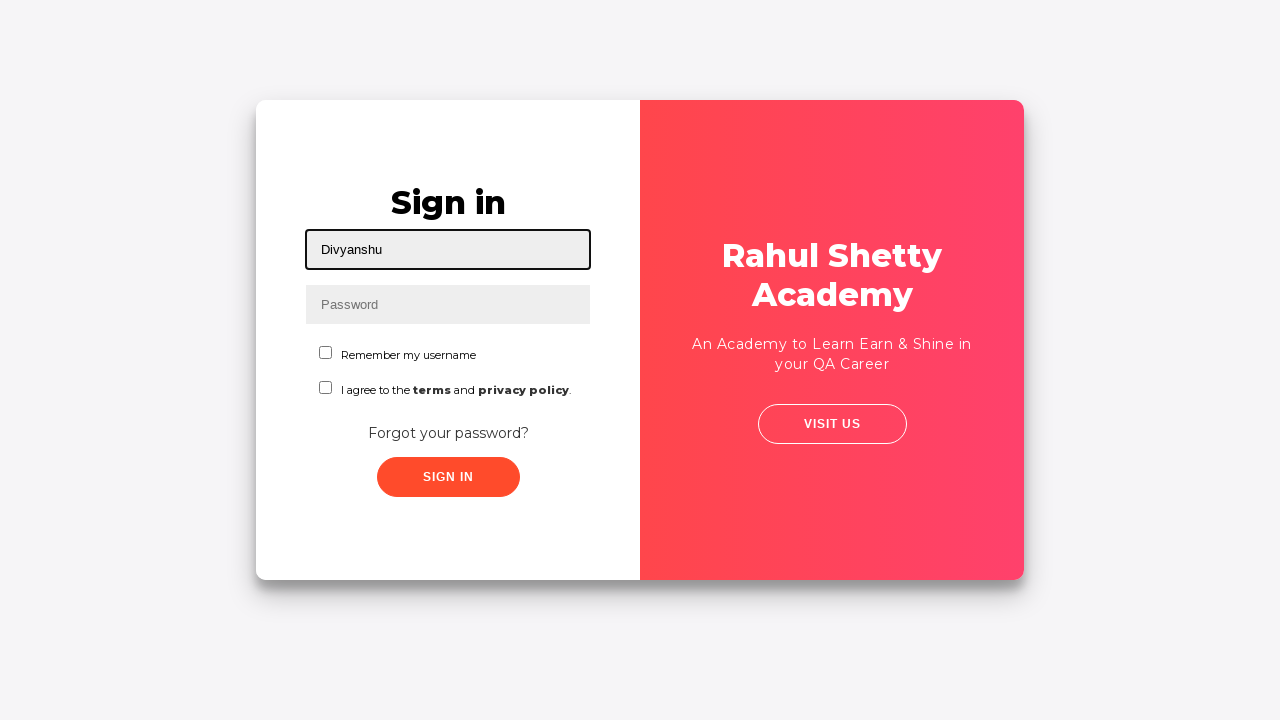

Entered password 'rahulshetty' in login form on input[name='inputPassword']
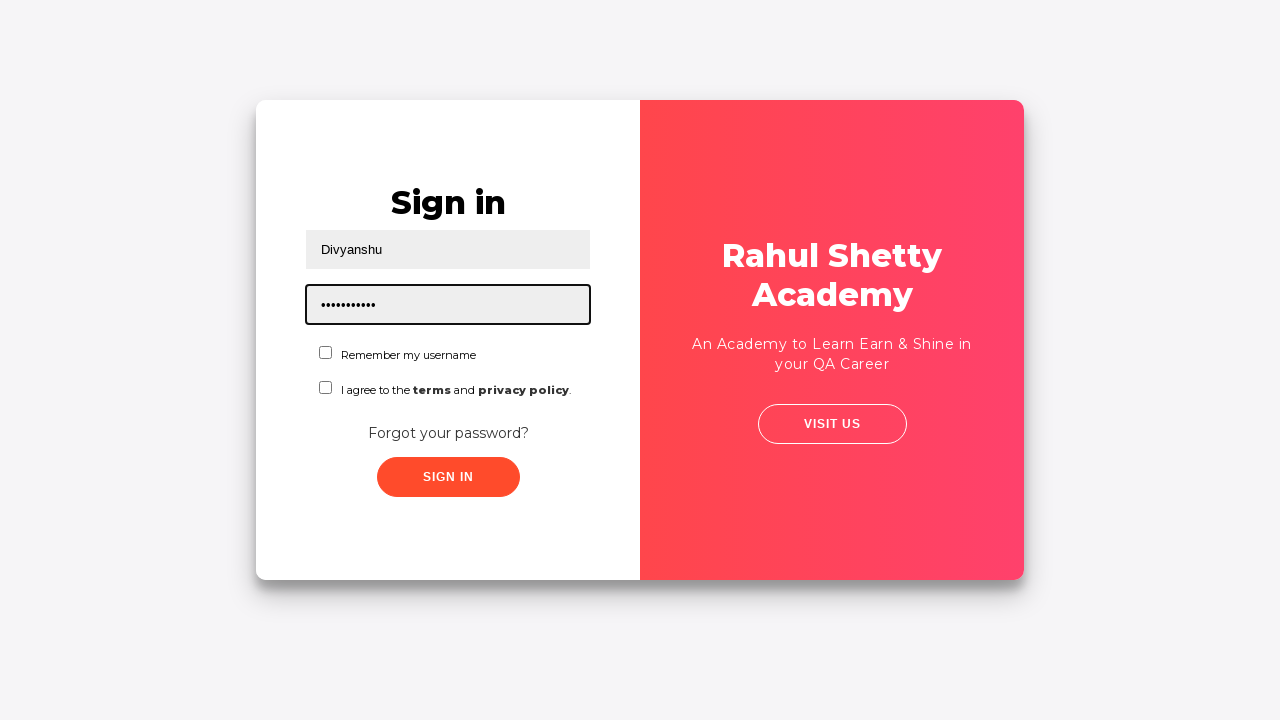

Clicked sign in button at (448, 477) on .submit
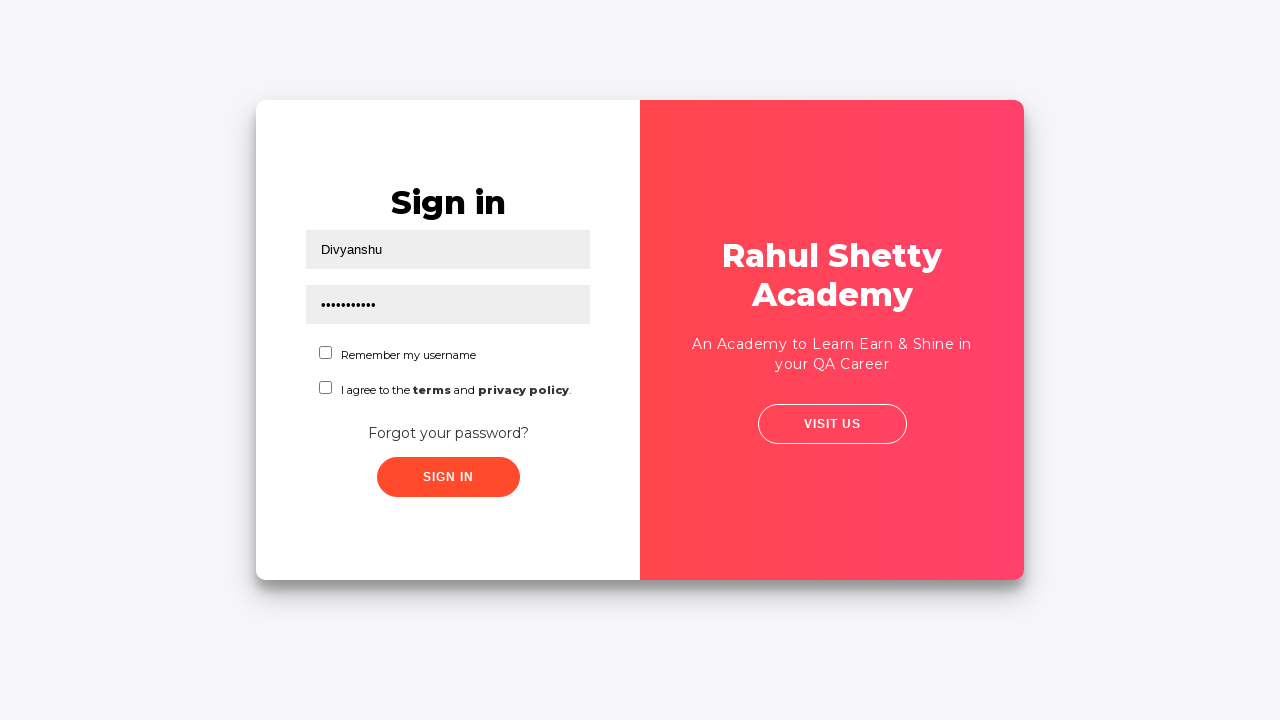

Error message appeared after failed login attempt
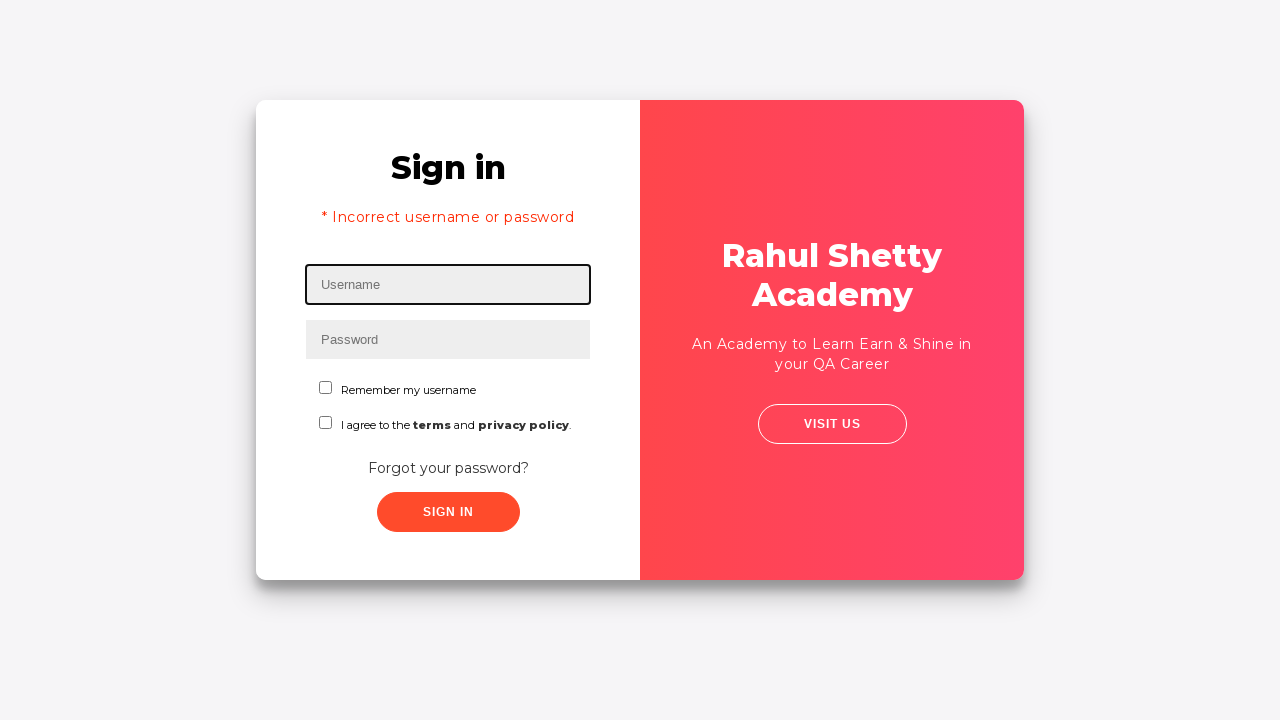

Clicked 'Forgot your password?' link to navigate to password reset form at (448, 468) on text=Forgot your password?
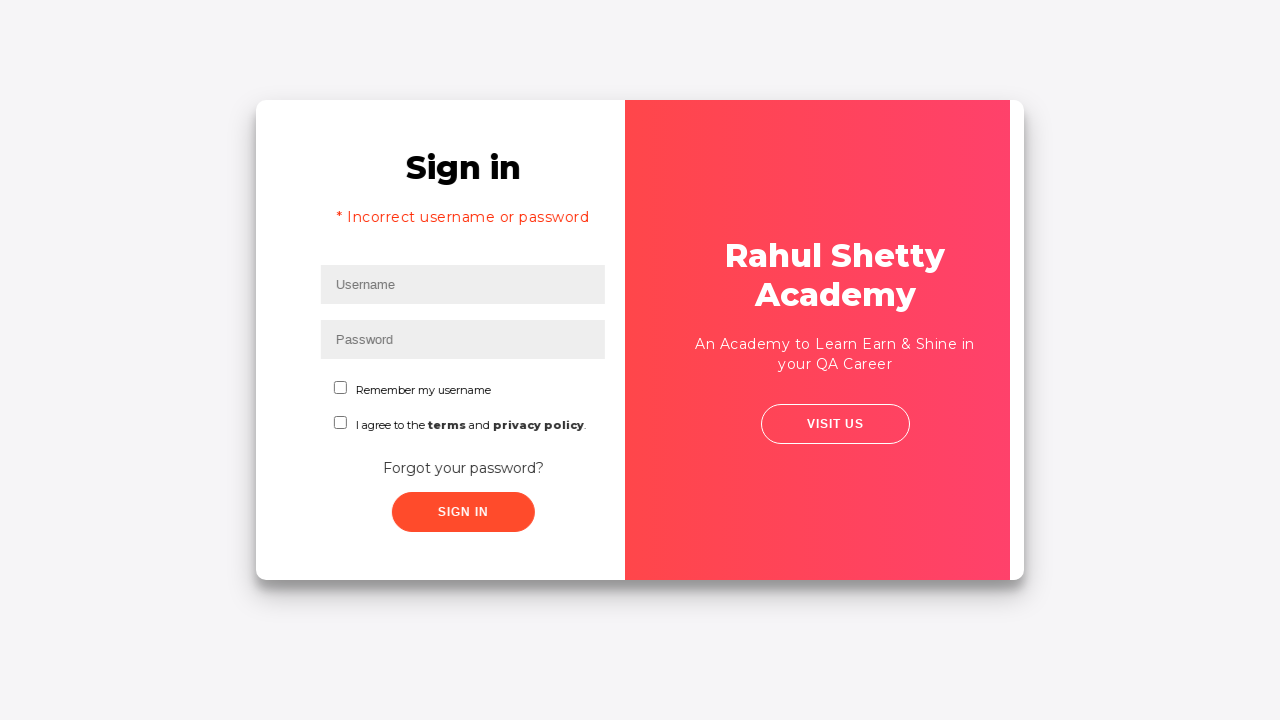

Filled name field with 'Divyanshu' in password reset form on input[placeholder='Name']
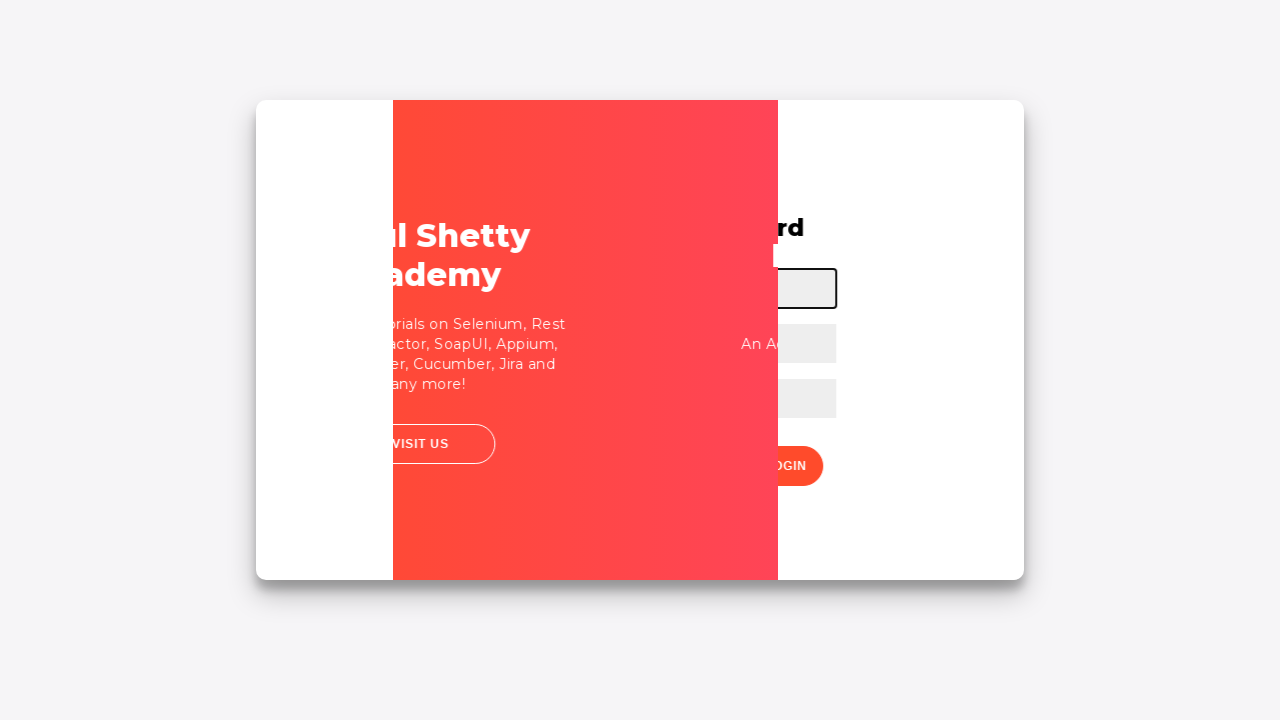

Filled email field with 'abc@gmail.com' on input[placeholder='Email']
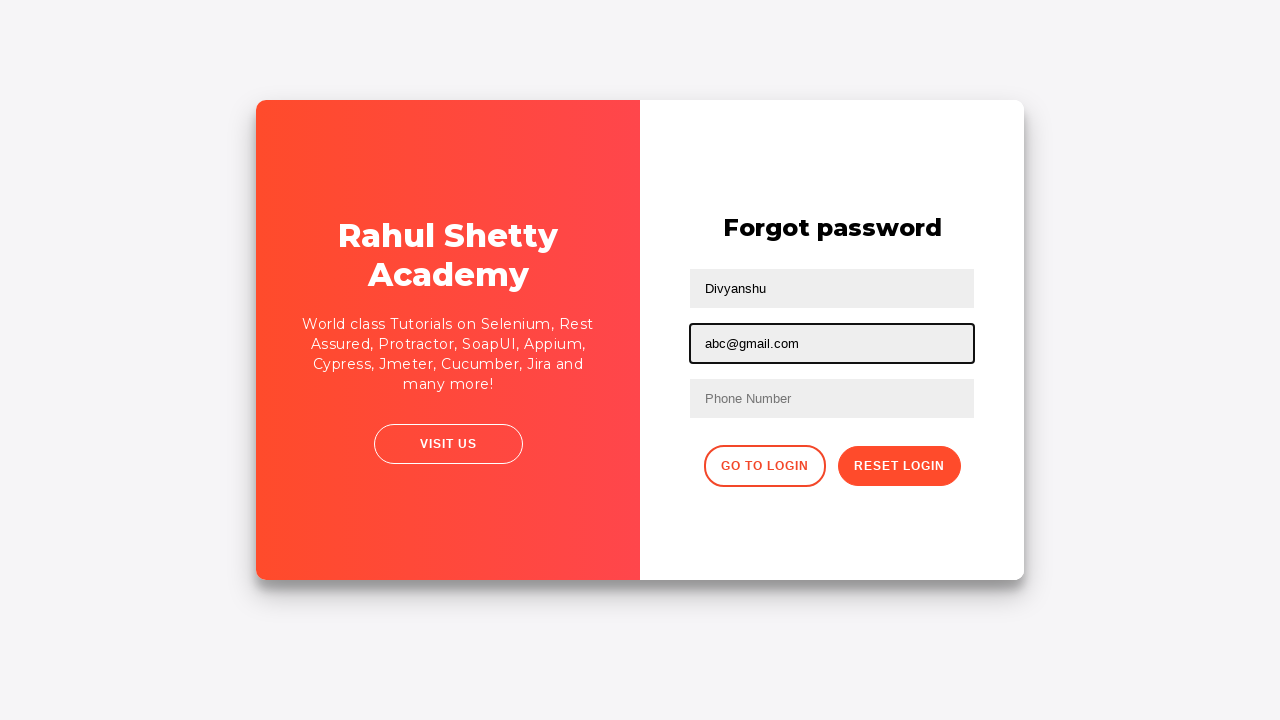

Filled phone number field with '123456789' on input[placeholder='Phone Number']
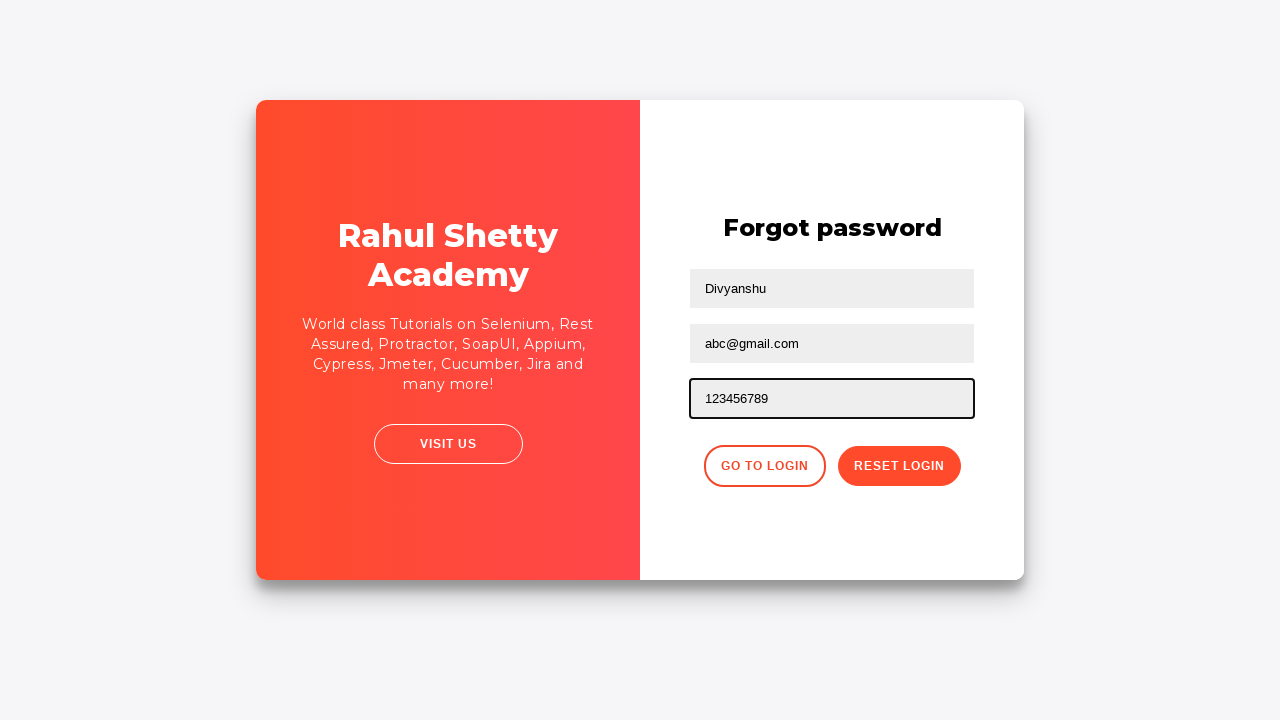

Updated phone number field to '9023573367' on input[placeholder='Phone Number']
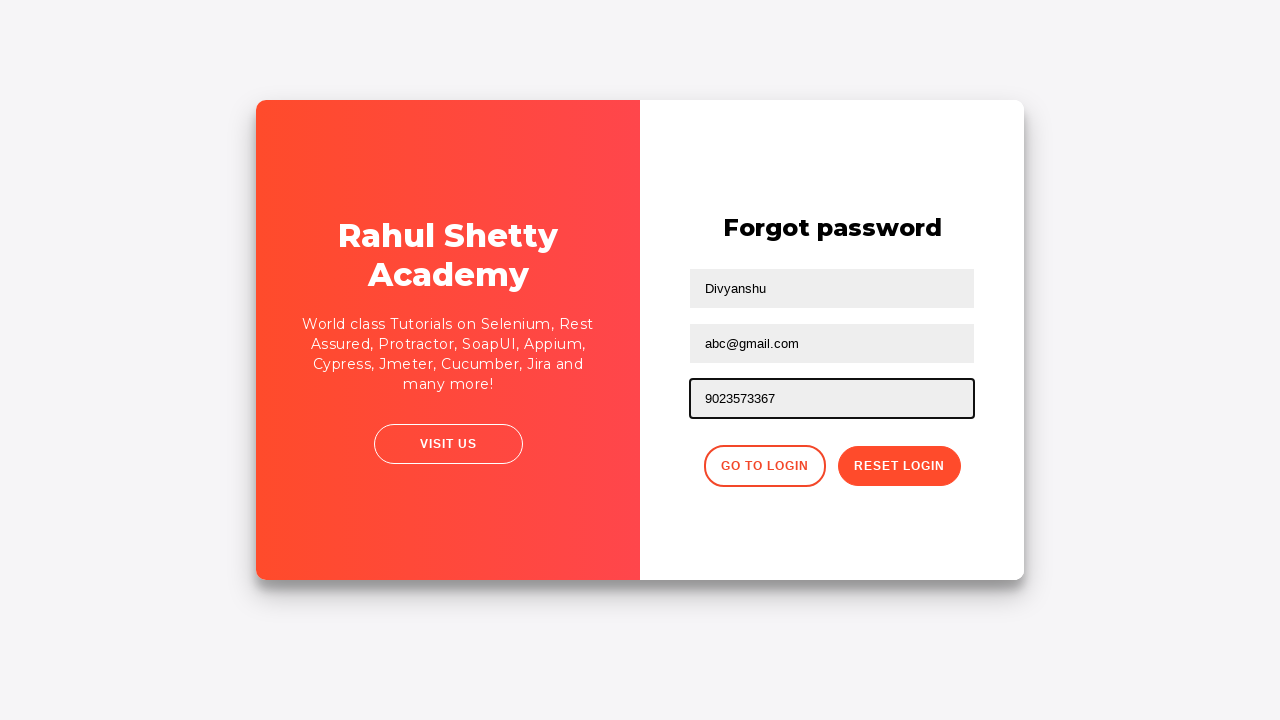

Clicked reset password button to submit password reset form at (899, 466) on button.reset-pwd-btn
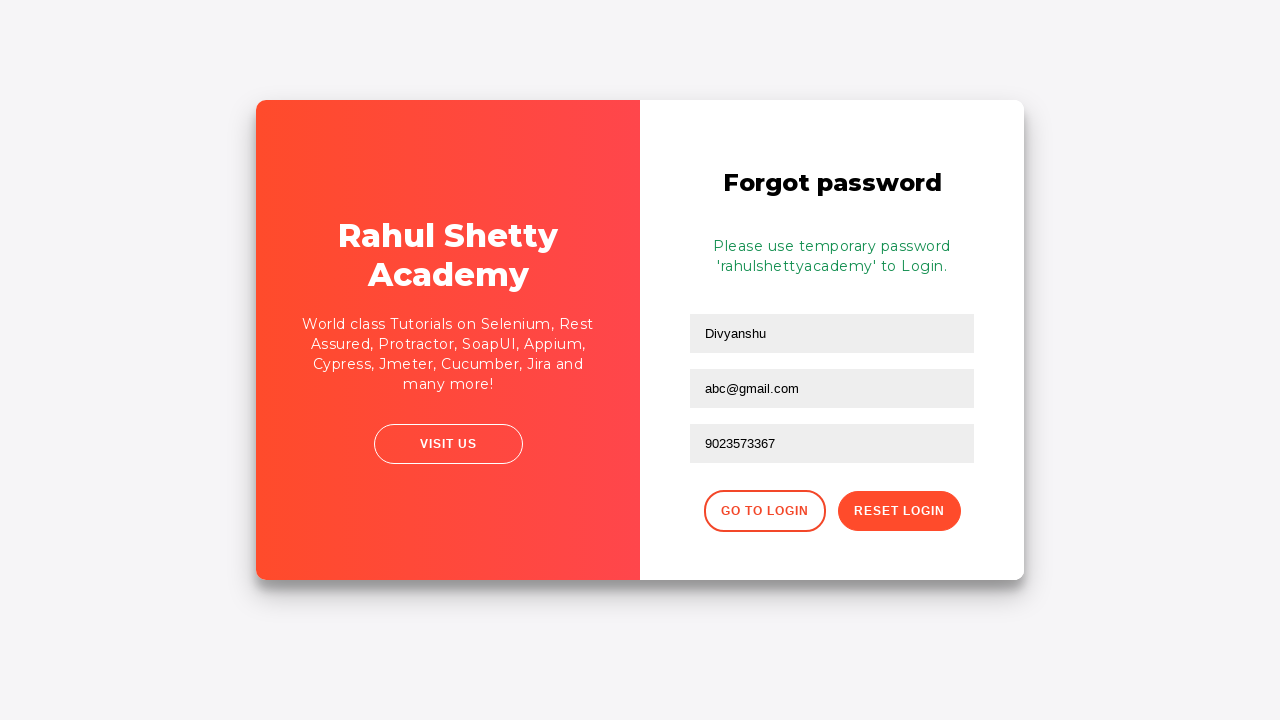

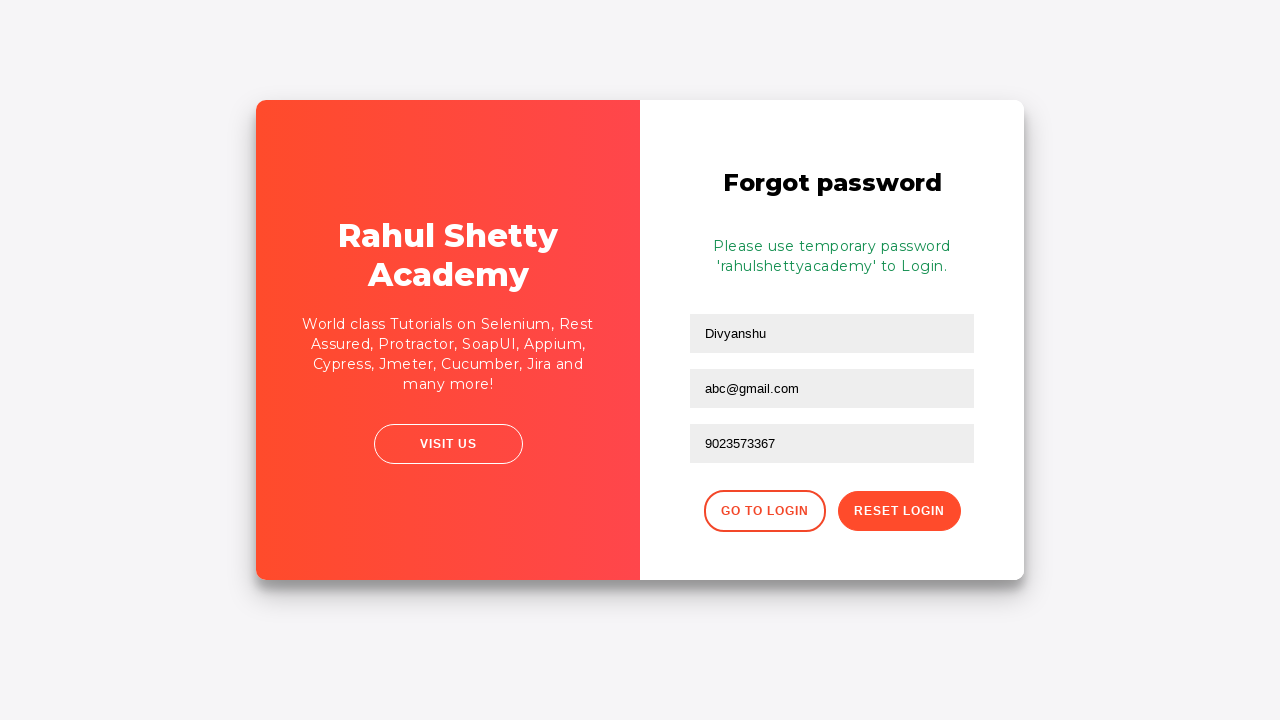